Tests jQuery UI menu navigation by hovering over menu items and clicking on a submenu option (duplicate test)

Starting URL: https://jqueryui.com/menu/

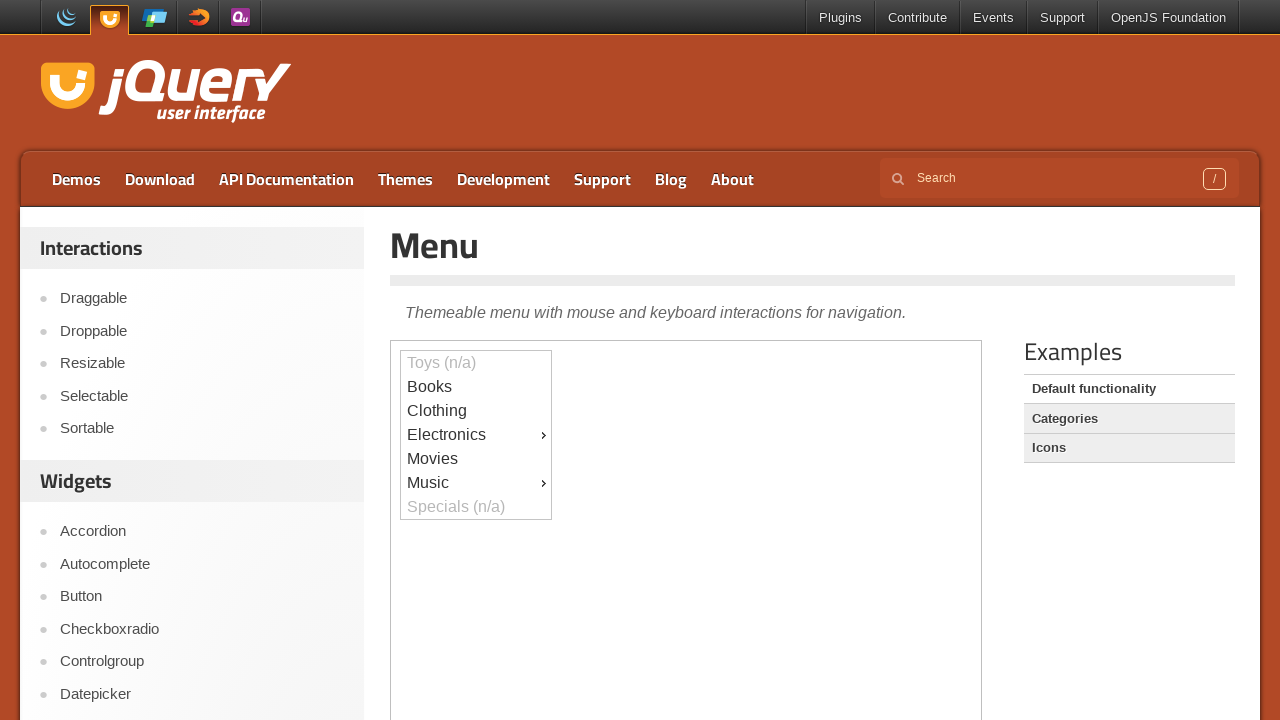

Located iframe containing the menu demo
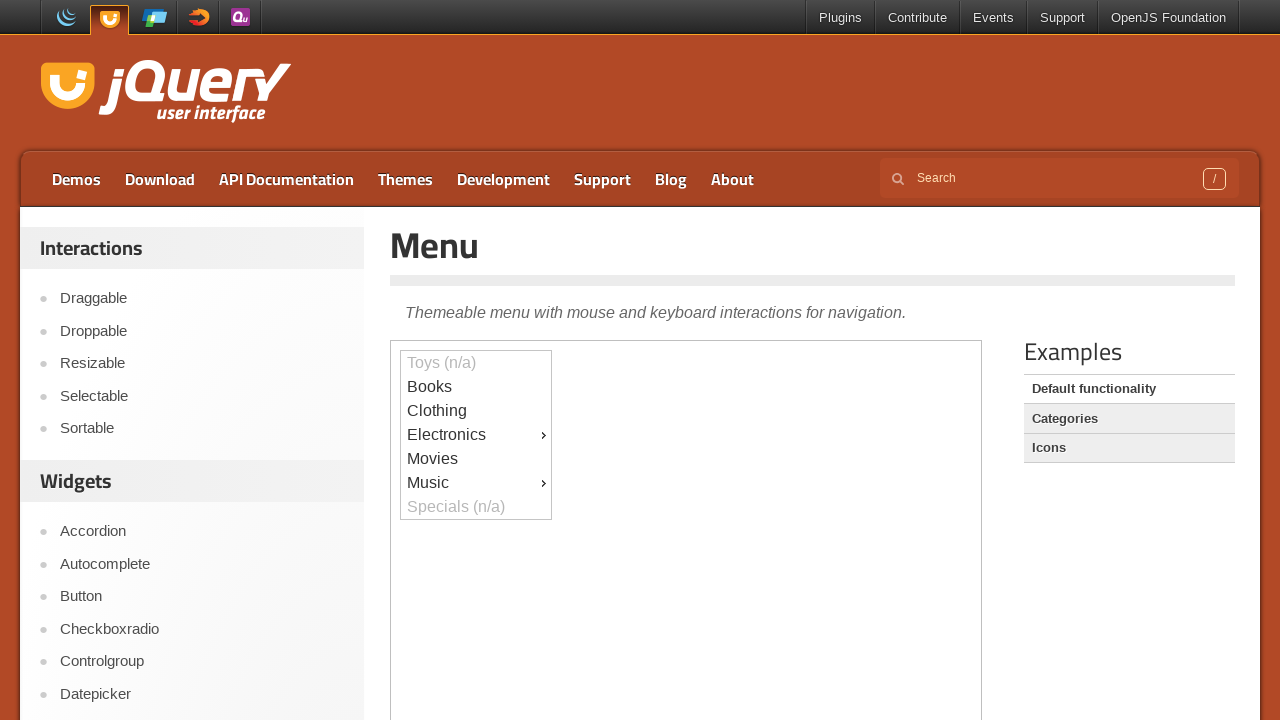

Hovered over Electronics menu item at (476, 435) on iframe.demo-frame >> internal:control=enter-frame >> #ui-id-4
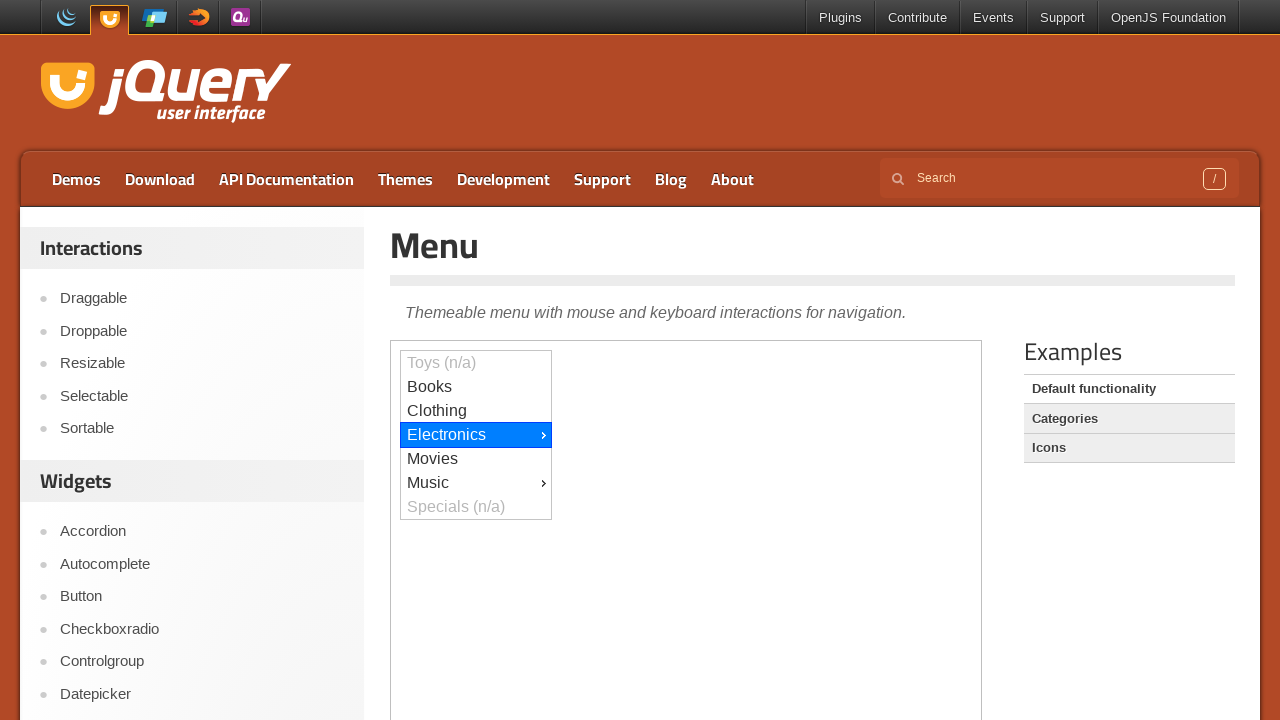

Waited 3 seconds for submenu to appear
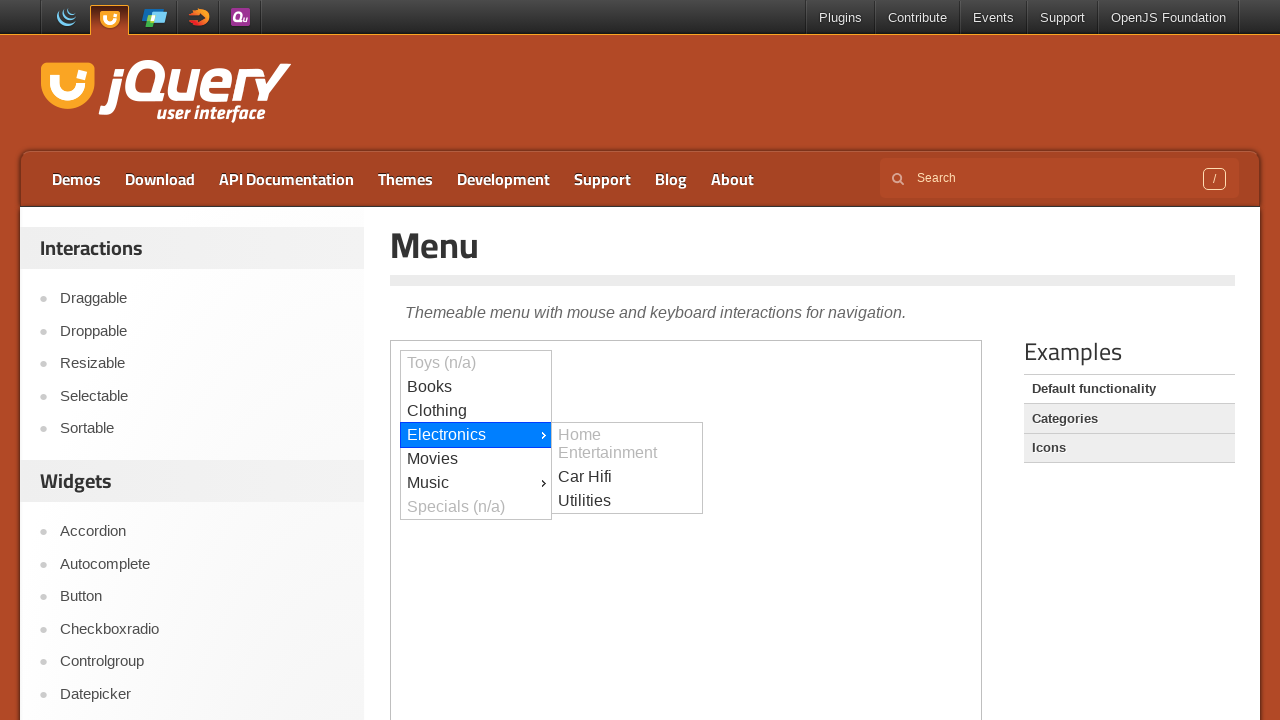

Hovered over Utilities submenu item at (627, 501) on iframe.demo-frame >> internal:control=enter-frame >> #ui-id-7
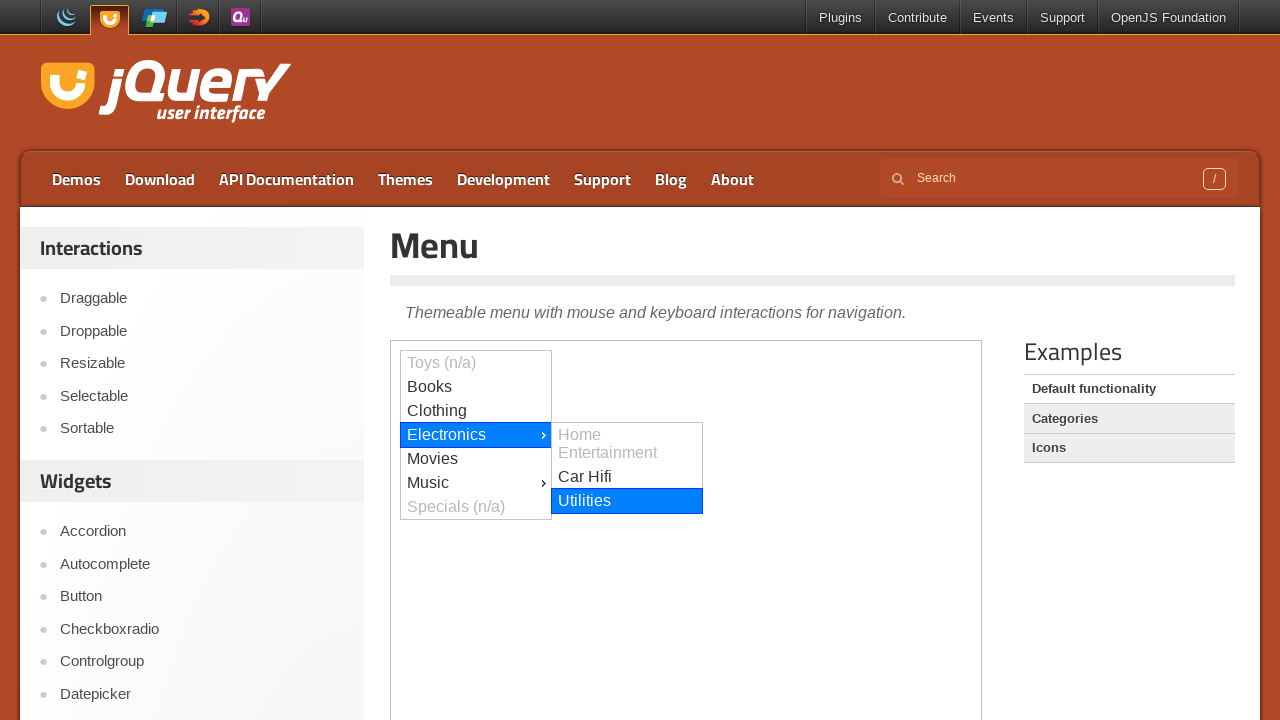

Waited 3 seconds before clicking
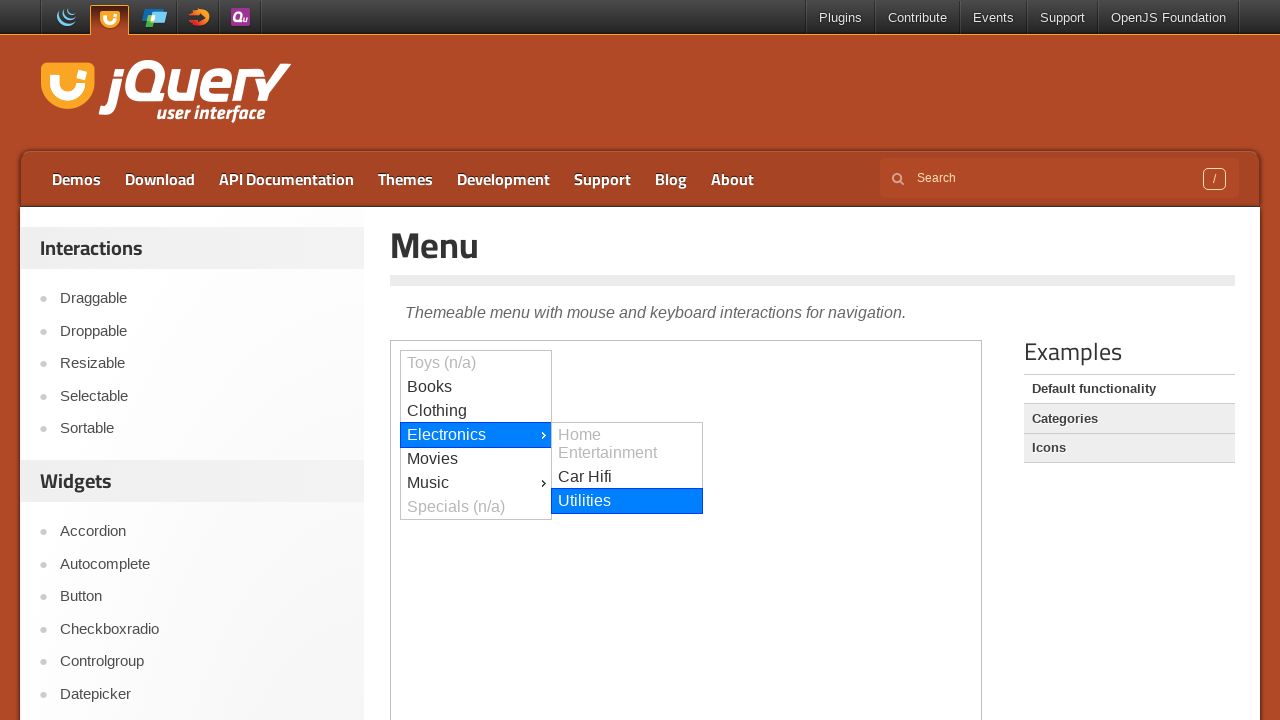

Clicked on Utilities submenu option at (627, 501) on iframe.demo-frame >> internal:control=enter-frame >> #ui-id-7
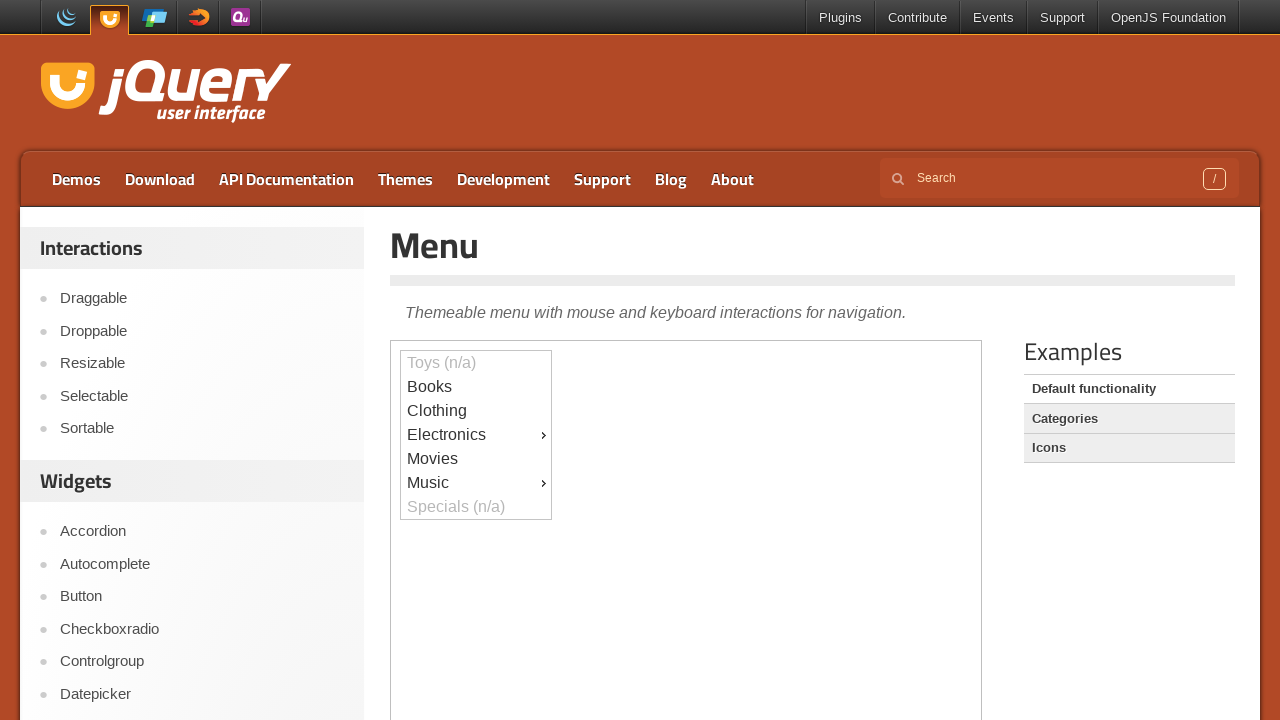

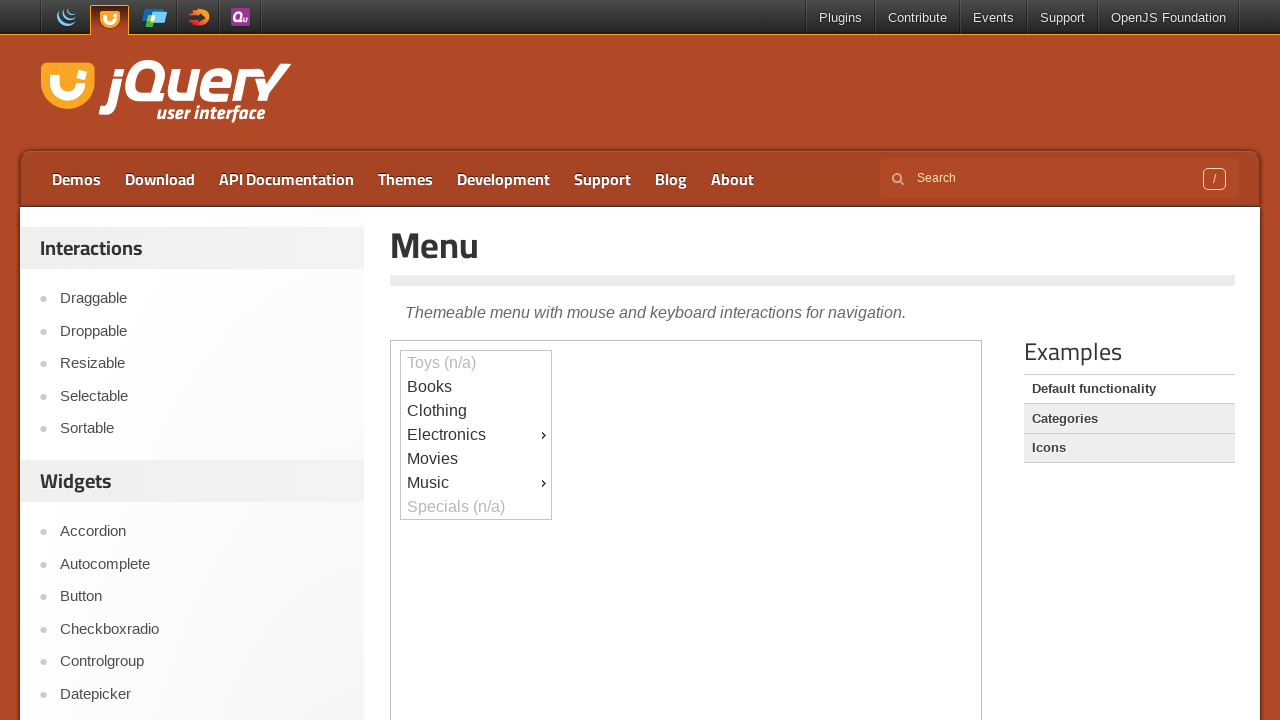